Tests window switching functionality by clicking a "Try it" button inside an iframe that opens a new window, then verifies both window titles by switching between them

Starting URL: https://www.w3schools.com/jsref/tryit.asp?filename=tryjsref_win_open

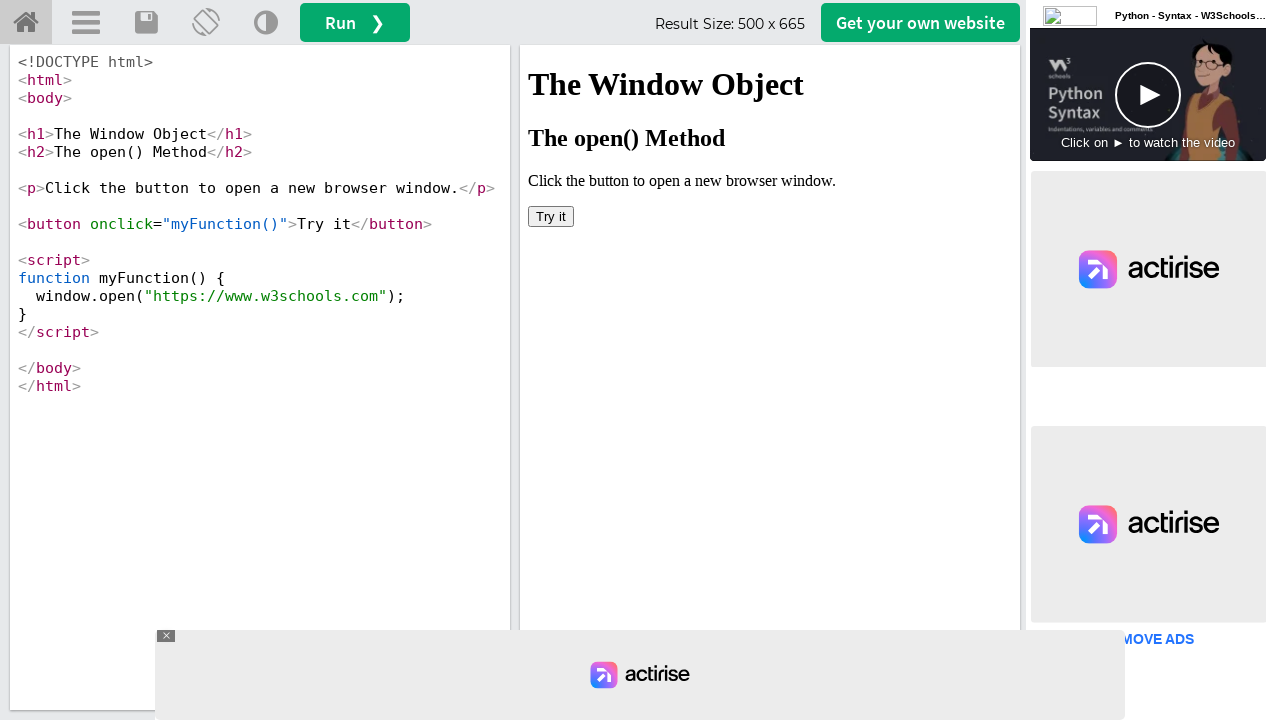

Located iframe with ID 'iframeResult'
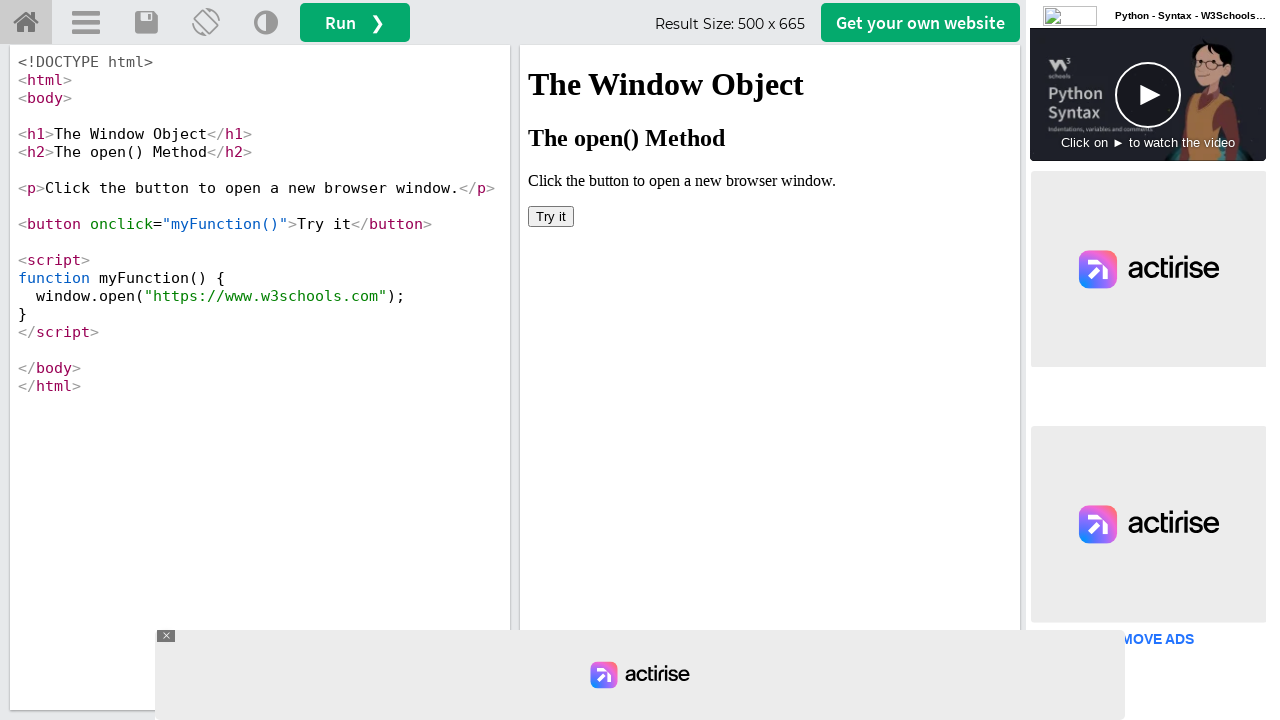

Clicked 'Try it' button inside iframe to open new window at (551, 216) on #iframeResult >> internal:control=enter-frame >> xpath=//button[normalize-space(
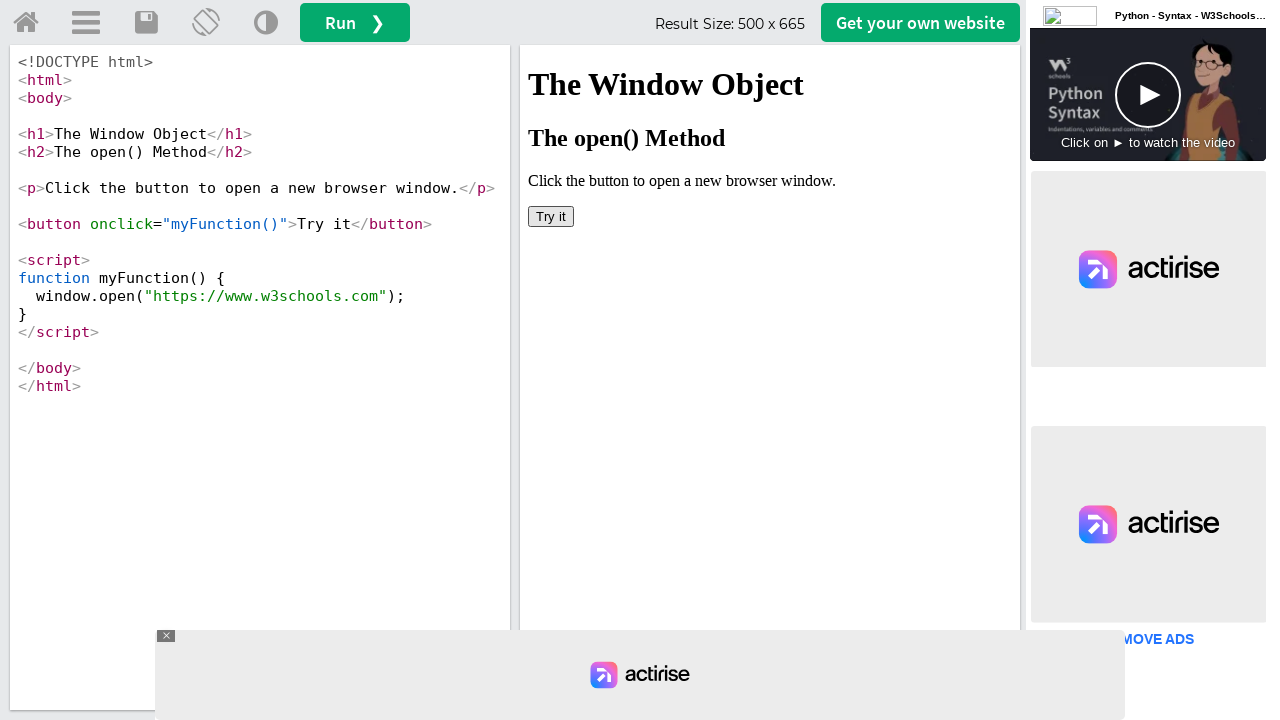

Retrieved new window/page object
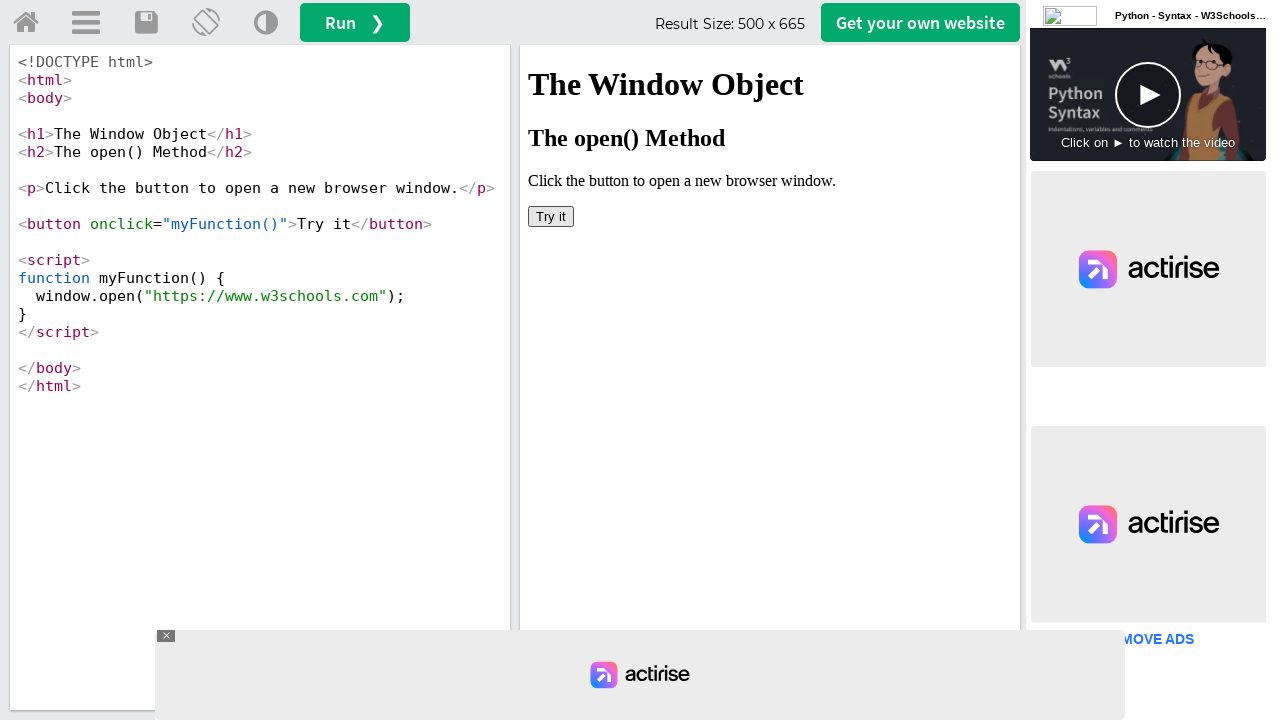

Waited for new window to load completely
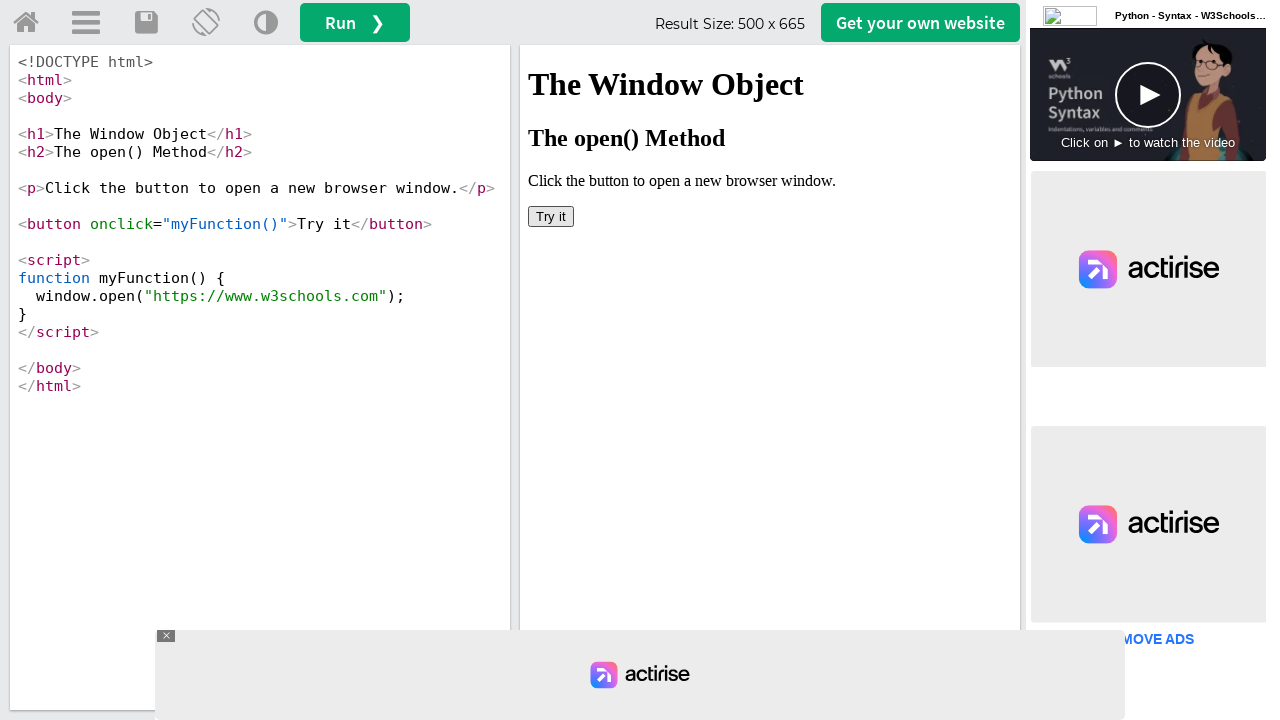

Retrieved original window title: 'W3Schools Tryit Editor'
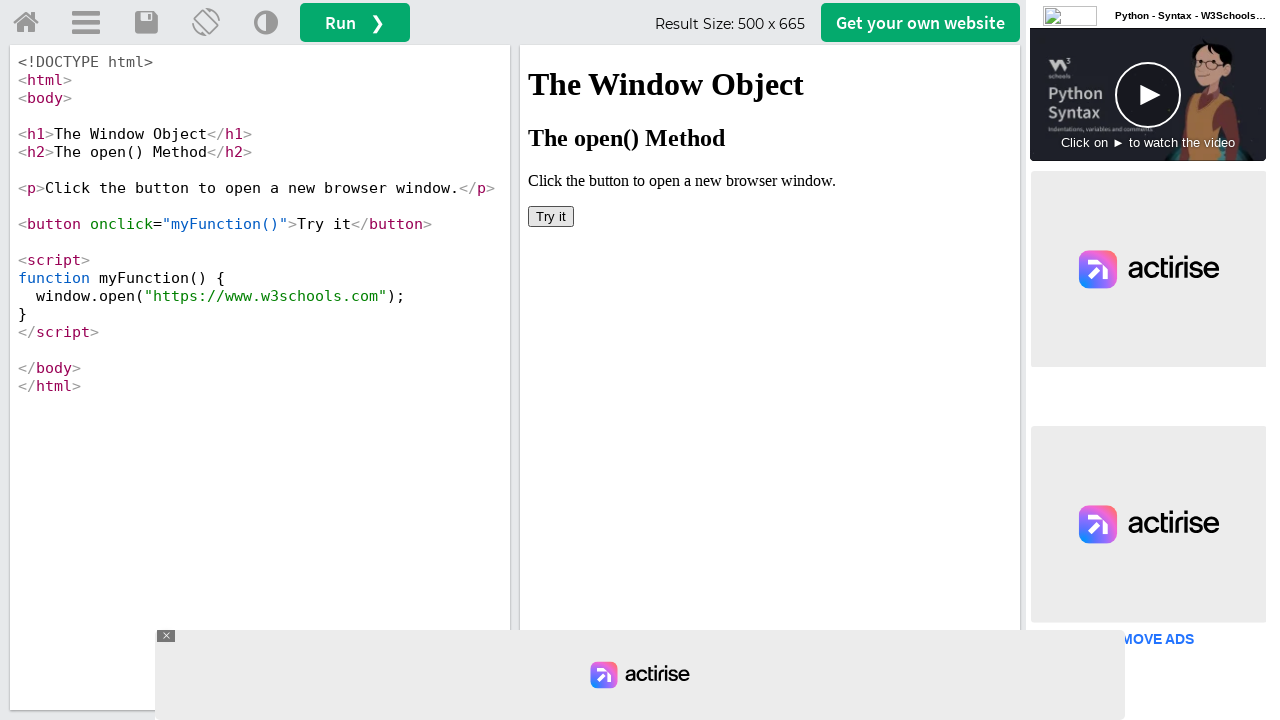

Verified original window title is 'W3Schools Tryit Editor'
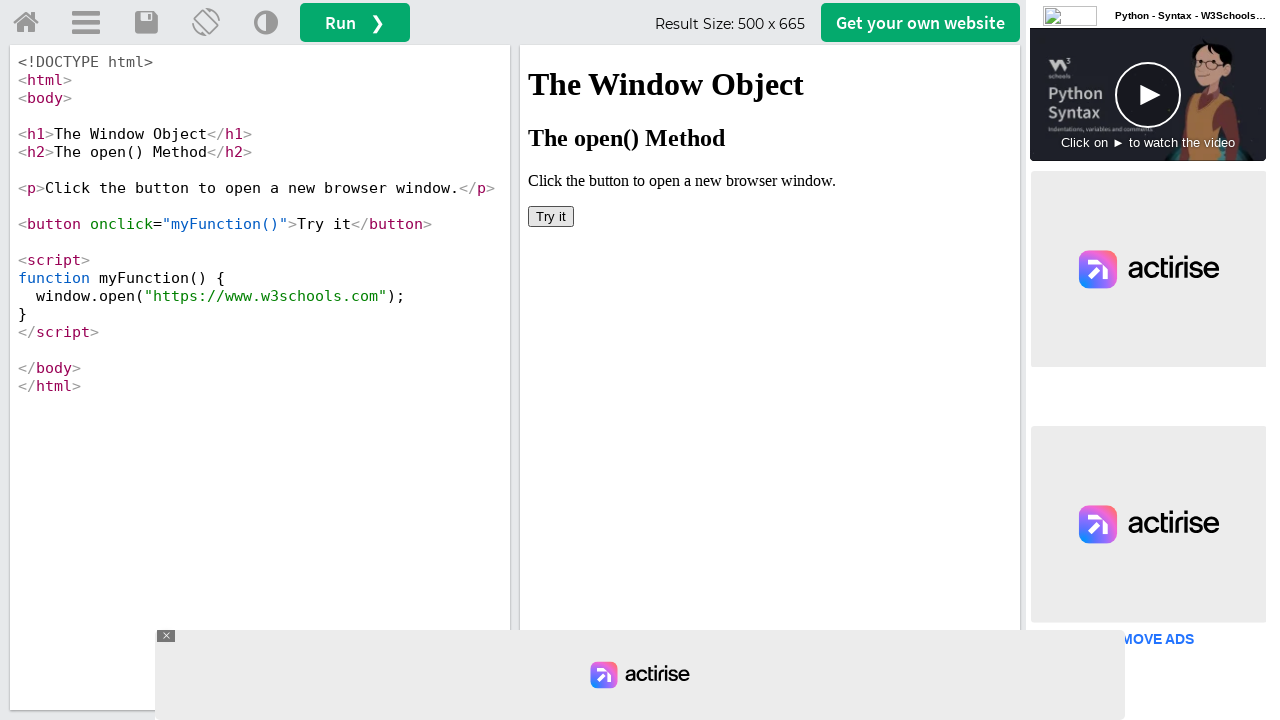

Retrieved new window title: 'W3Schools Online Web Tutorials'
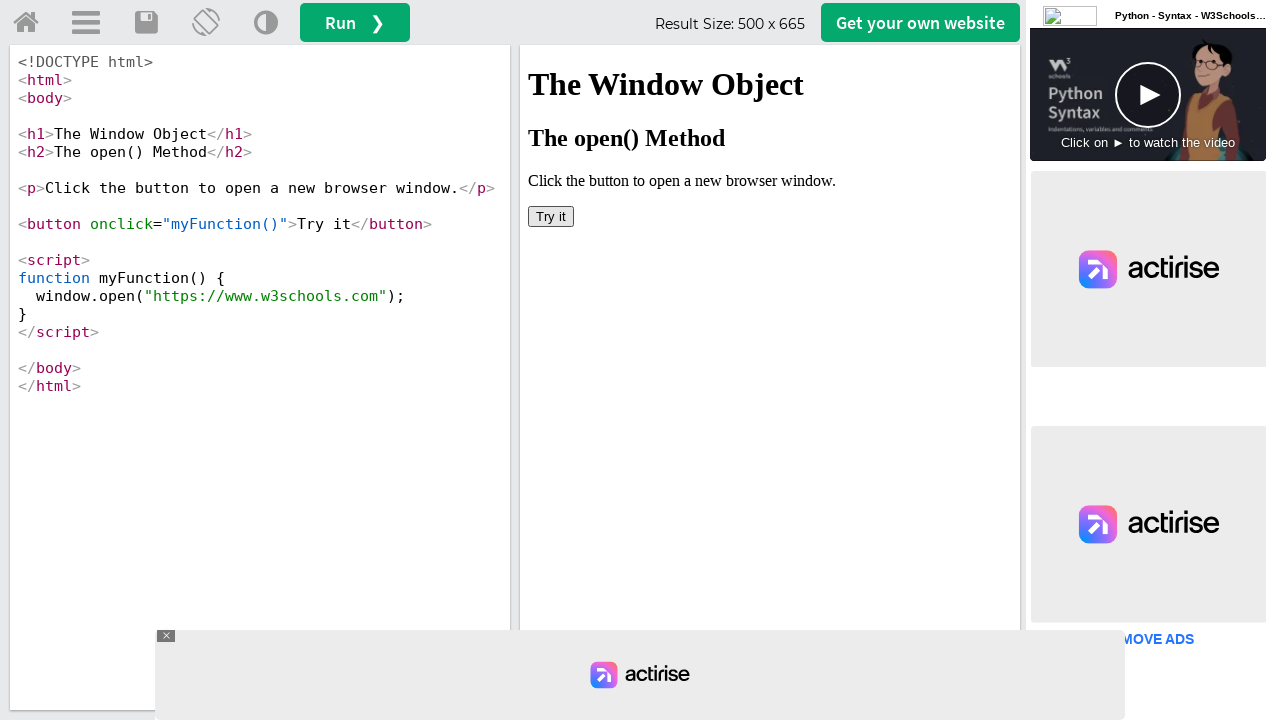

Verified new window title is 'W3Schools Online Web Tutorials'
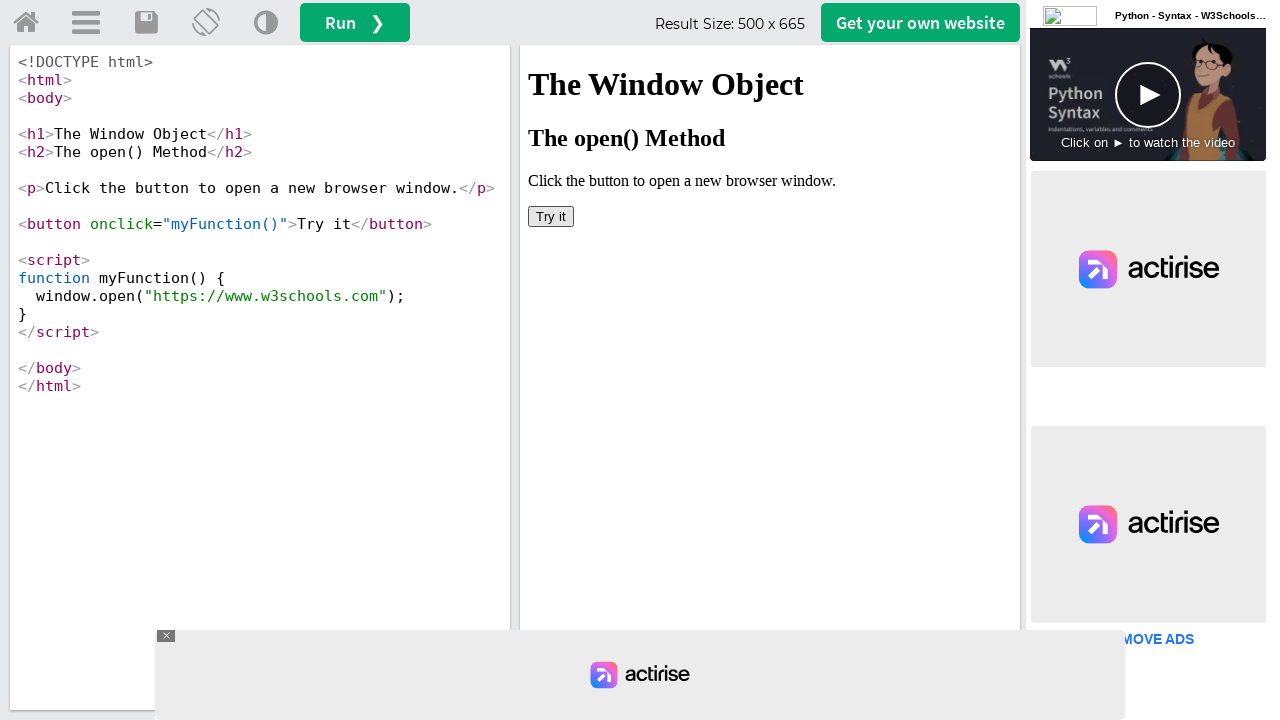

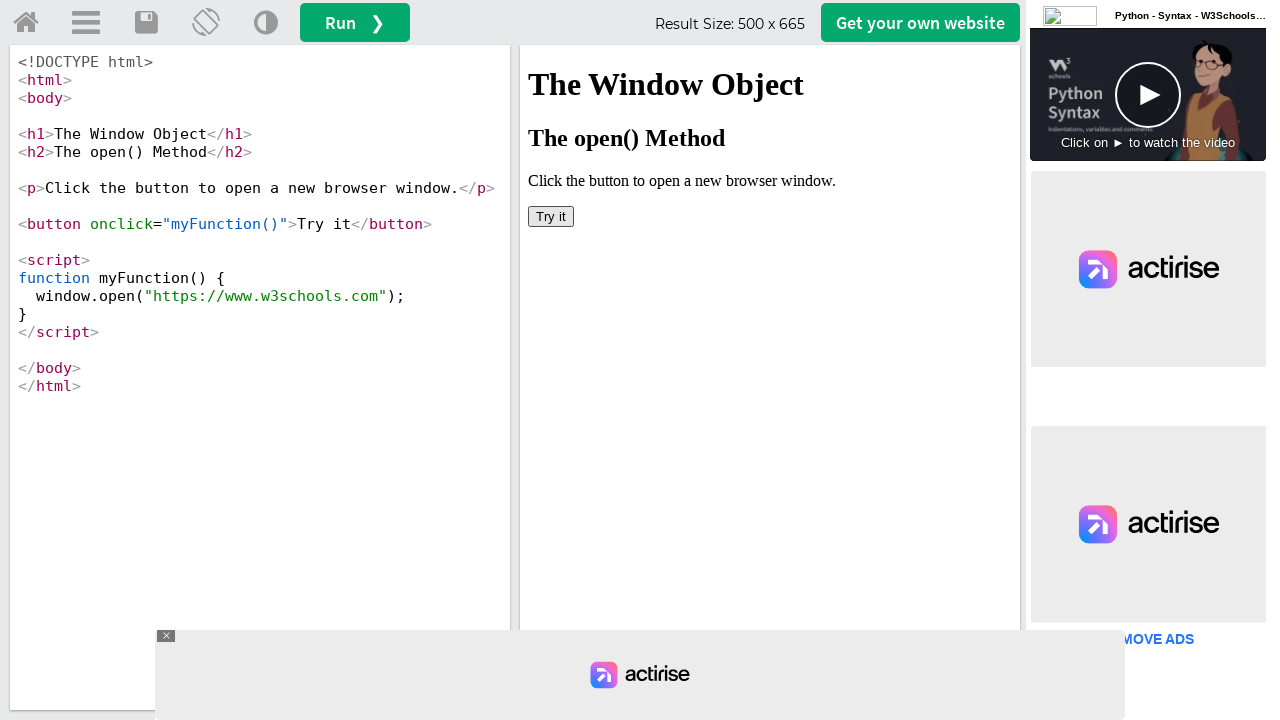